Tests form validation by entering credentials and submitting the login form to trigger validation message

Starting URL: http://the-internet.herokuapp.com/login

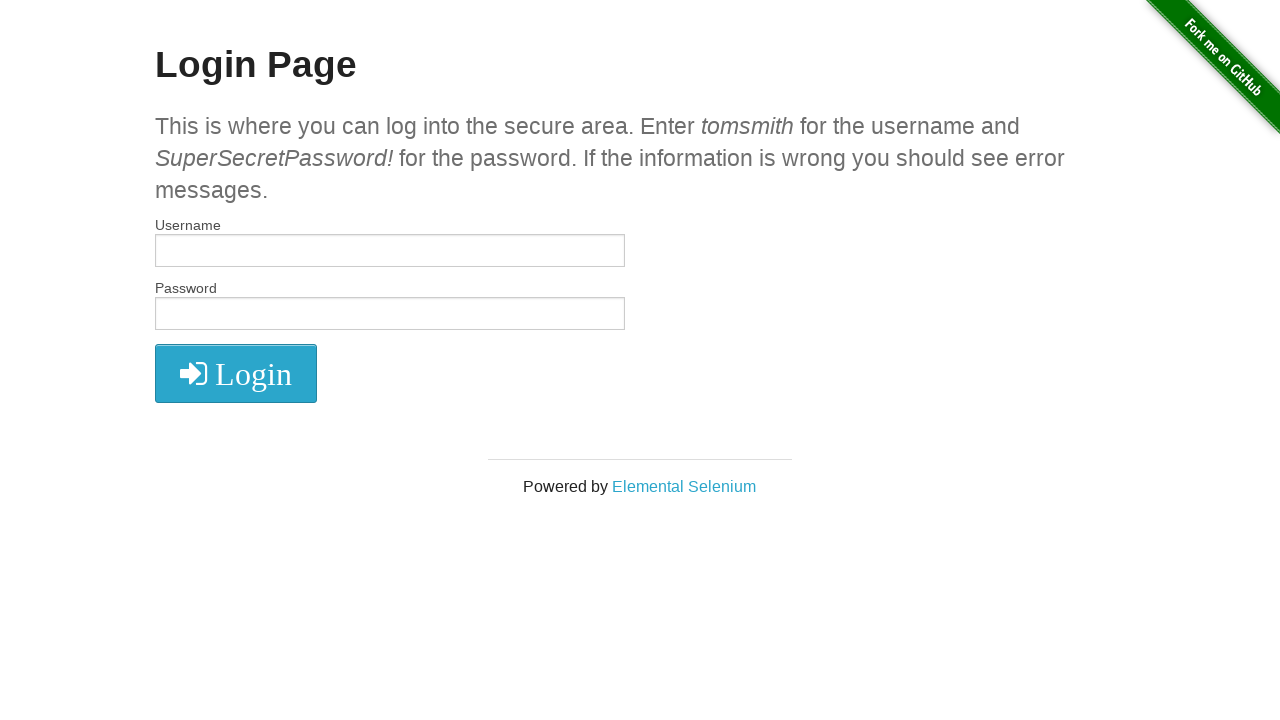

Filled username field with 'user@name' on #username
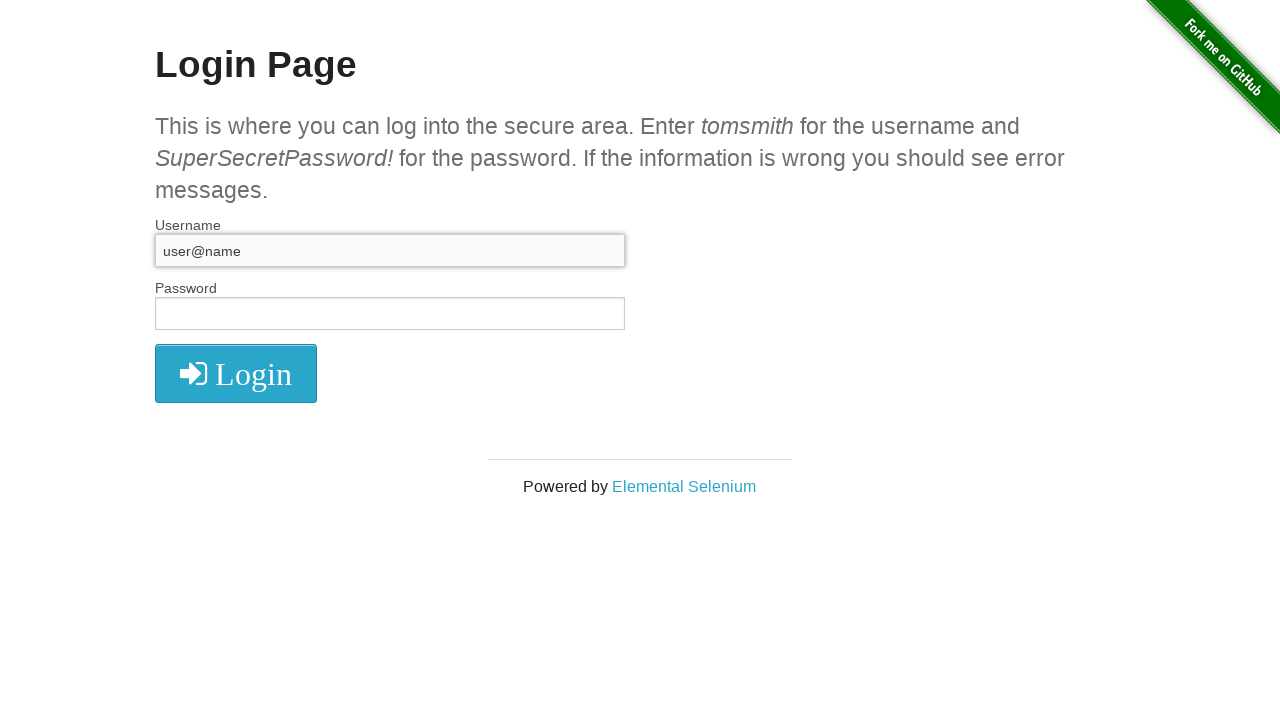

Filled password field with 'pass@word' on #password
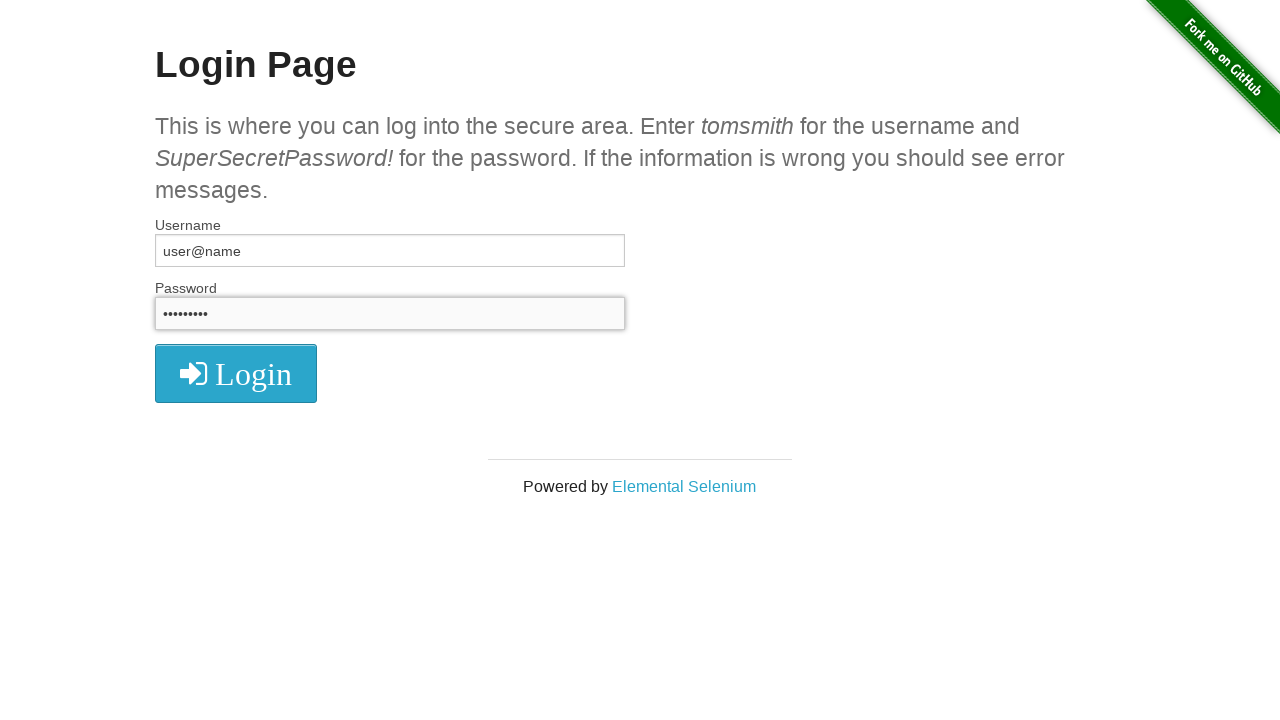

Clicked login submit button at (236, 374) on xpath=/html/body/div[2]/div/div/form/button/i
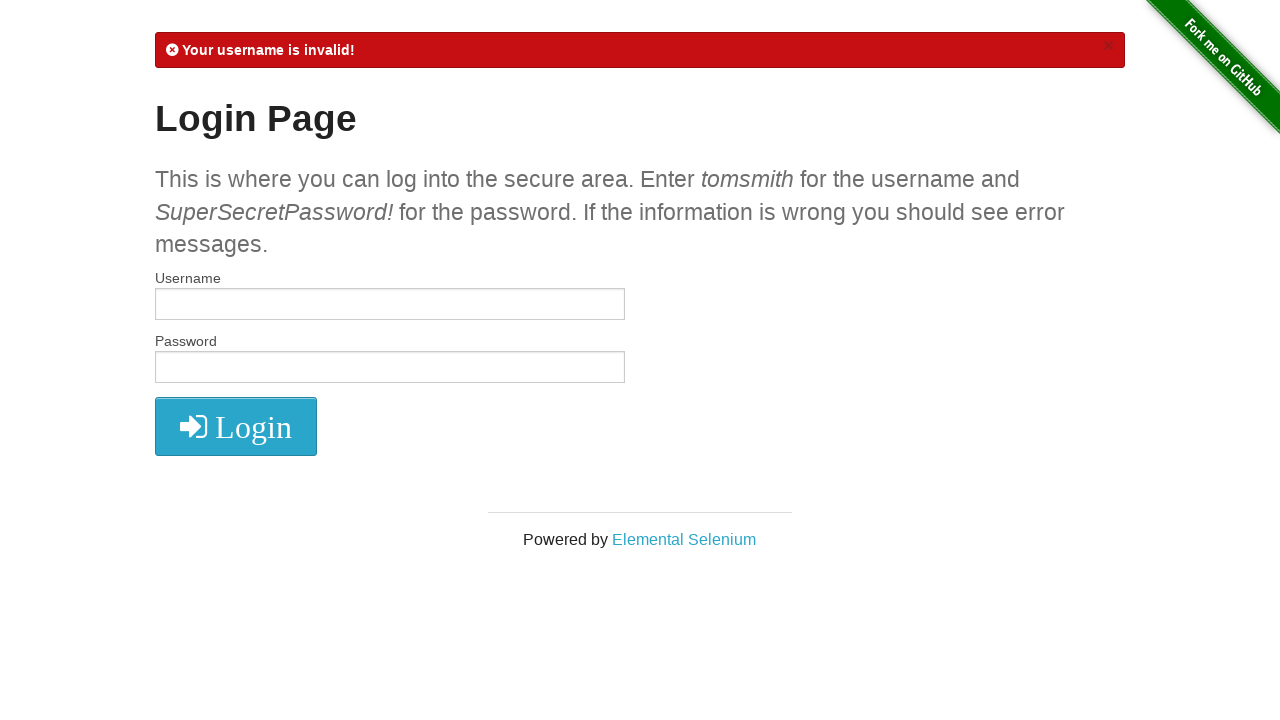

Form validation message appeared
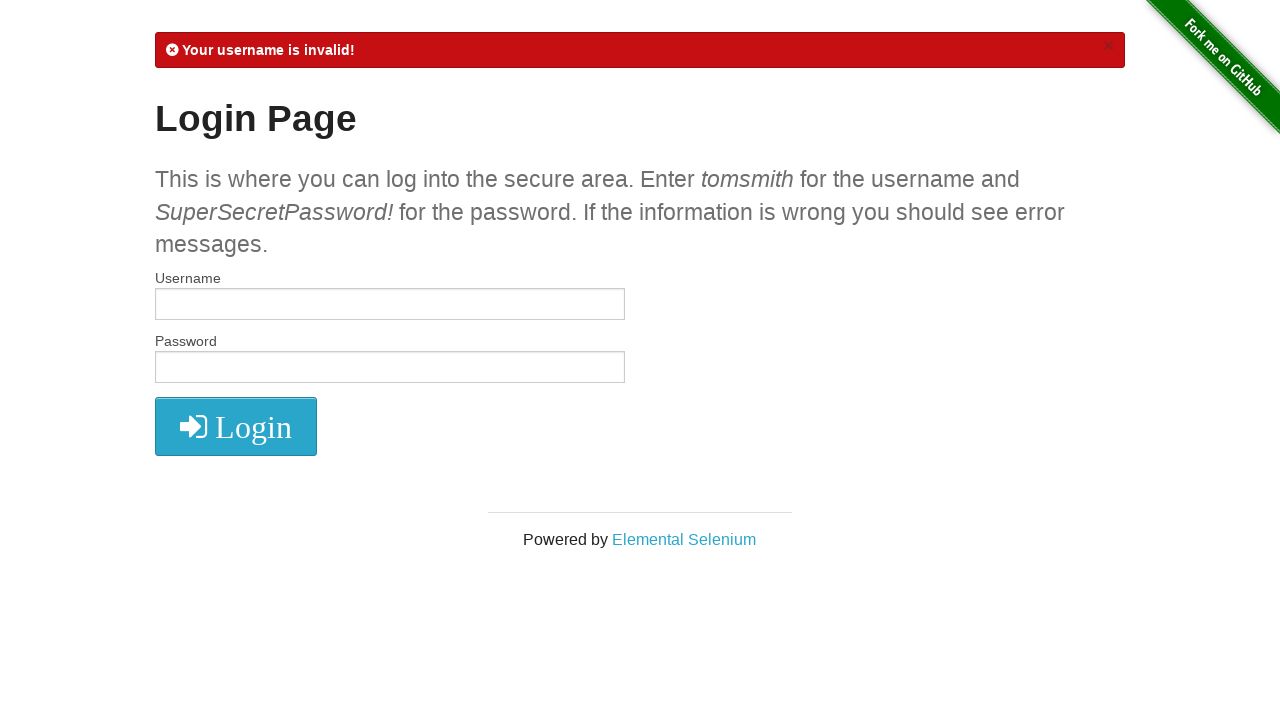

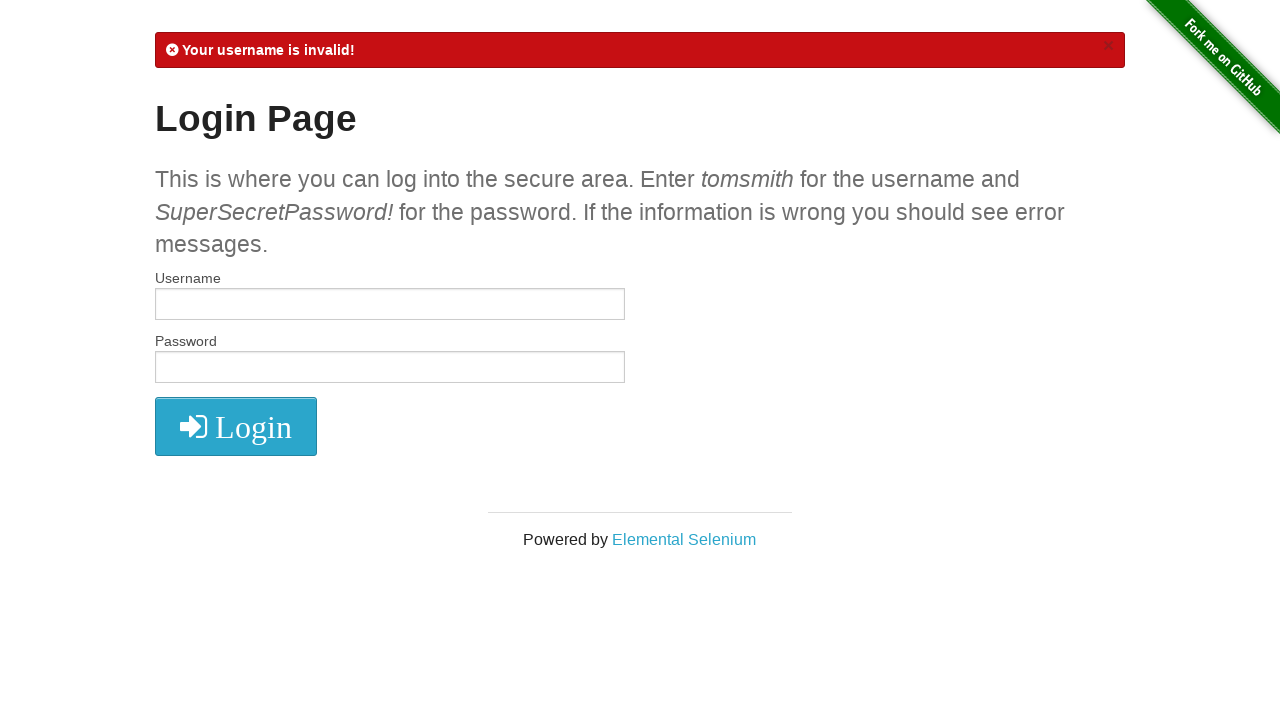